Tests keyboard actions by using the SHIFT key modifier to type text in uppercase into a first name input field, verifying ActionChains keyboard functionality.

Starting URL: https://awesomeqa.com/practice.html

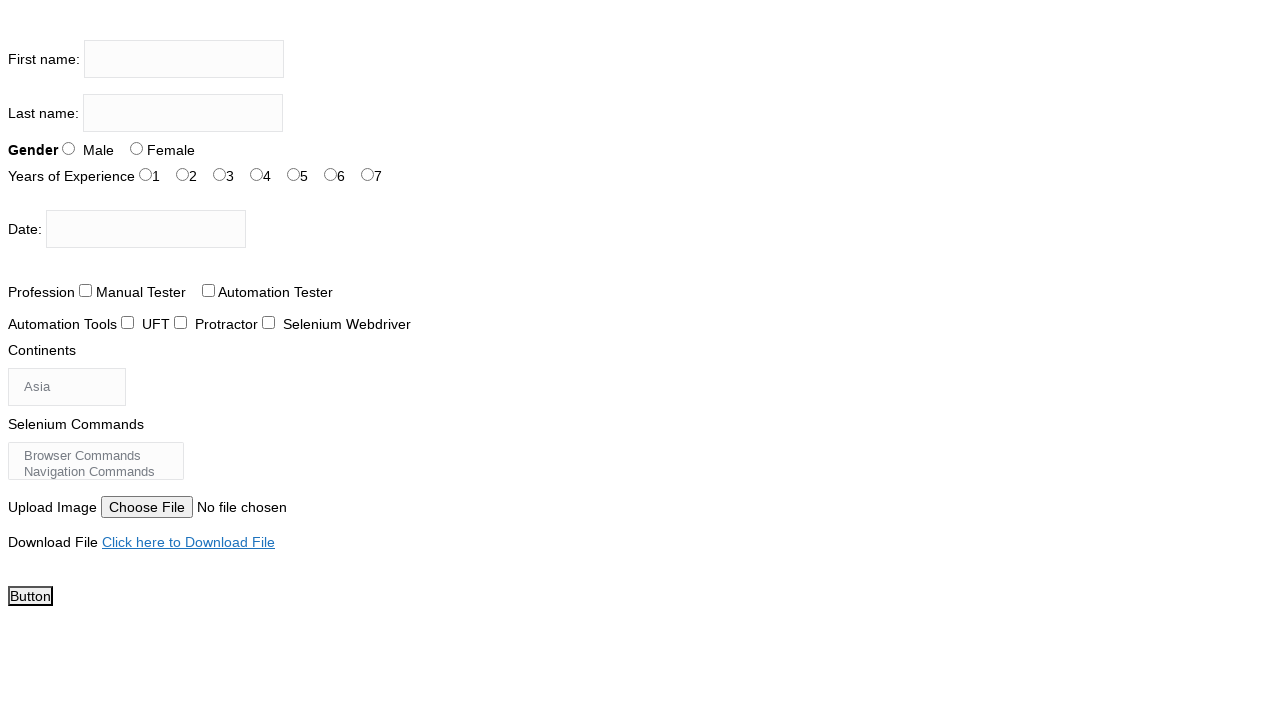

Located first name input field
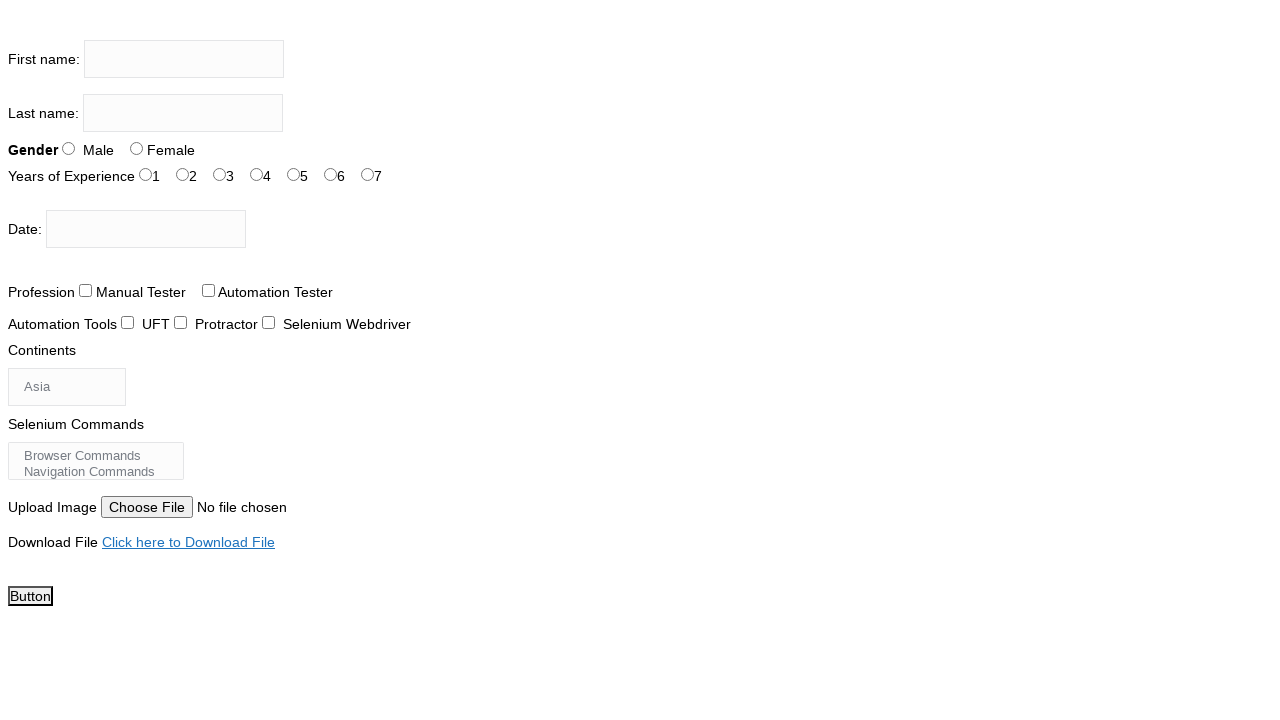

Pressed Shift+T to type 'T' on input[name='firstname']
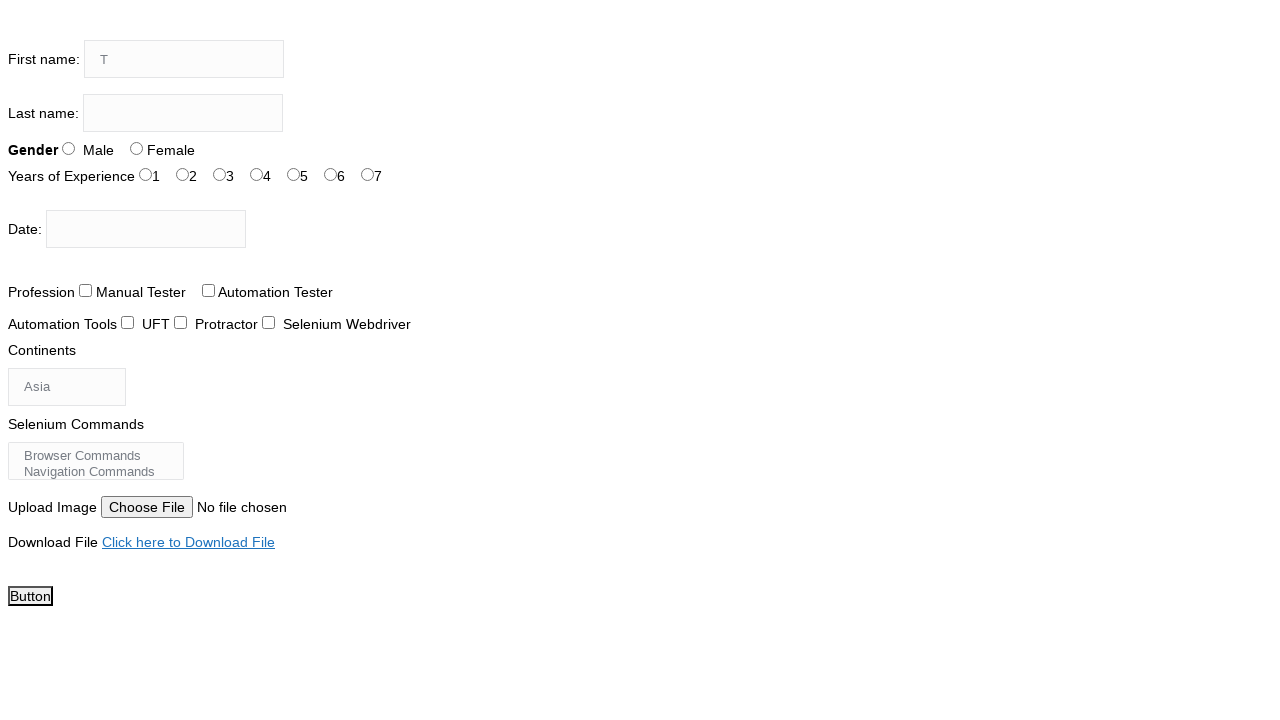

Pressed Shift+H to type 'H' on input[name='firstname']
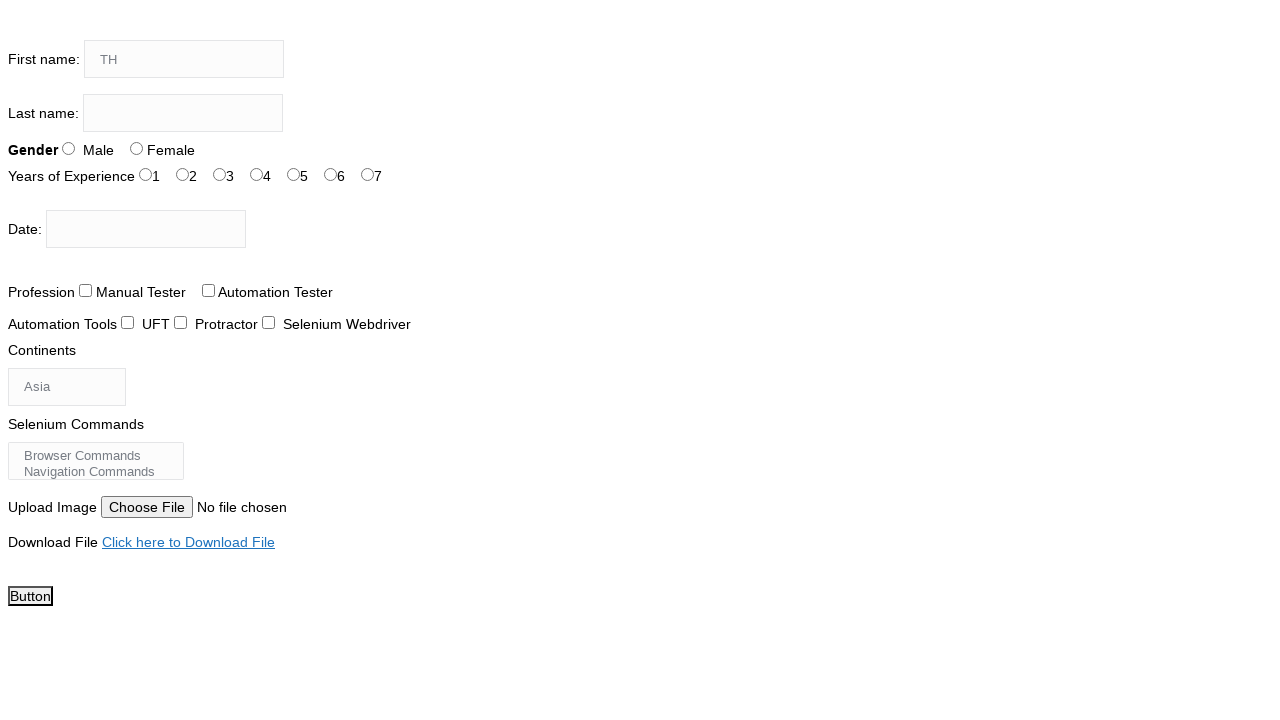

Pressed Shift+E to type 'E' on input[name='firstname']
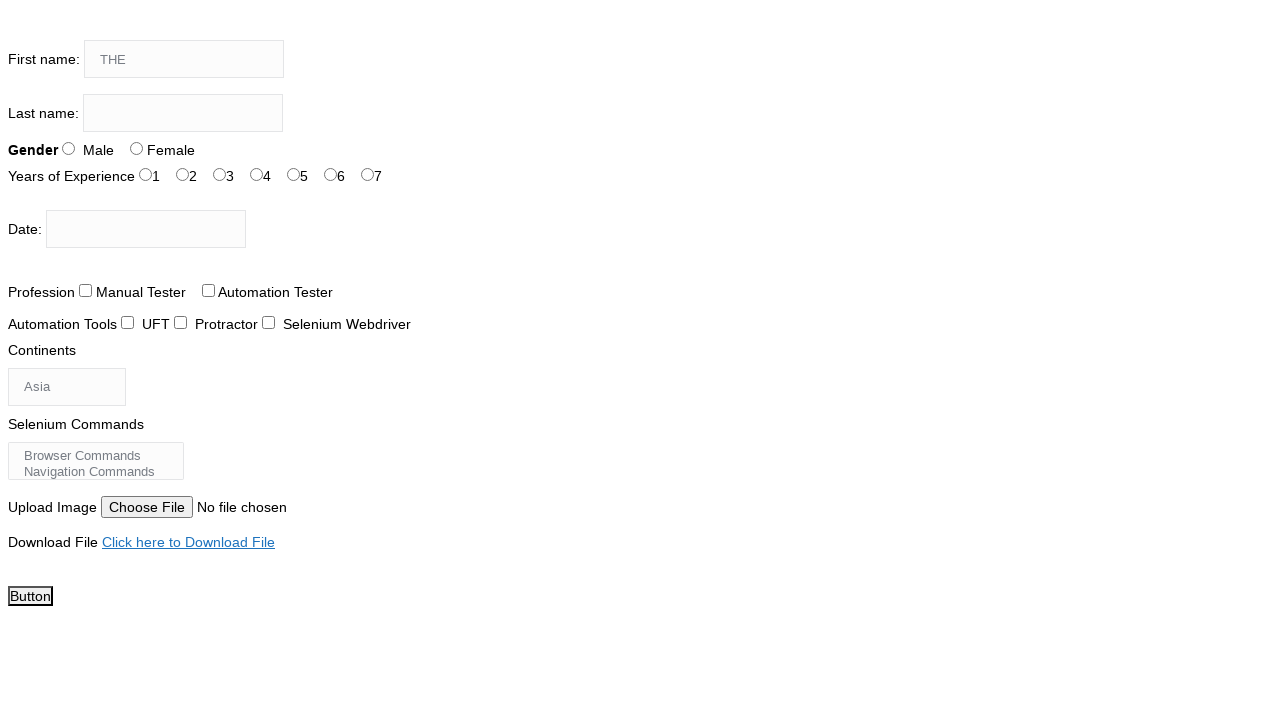

Pressed Shift+Space to type space character on input[name='firstname']
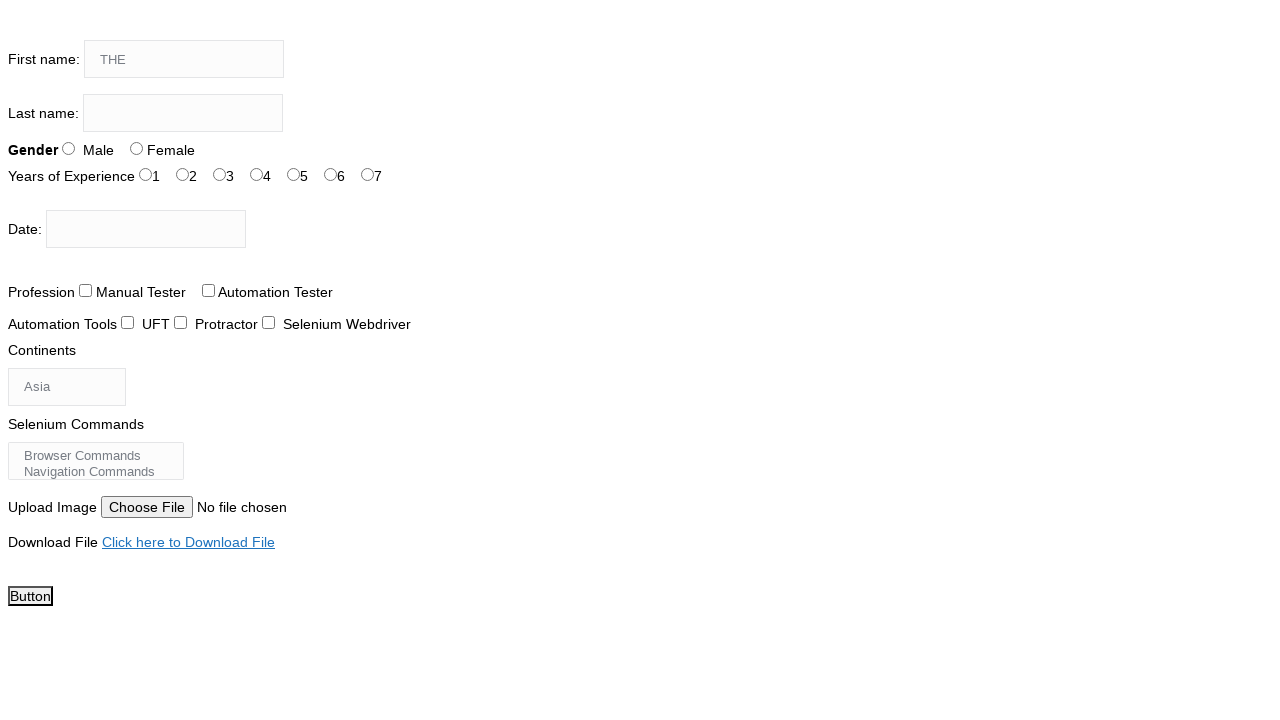

Pressed Shift+T to type 'T' on input[name='firstname']
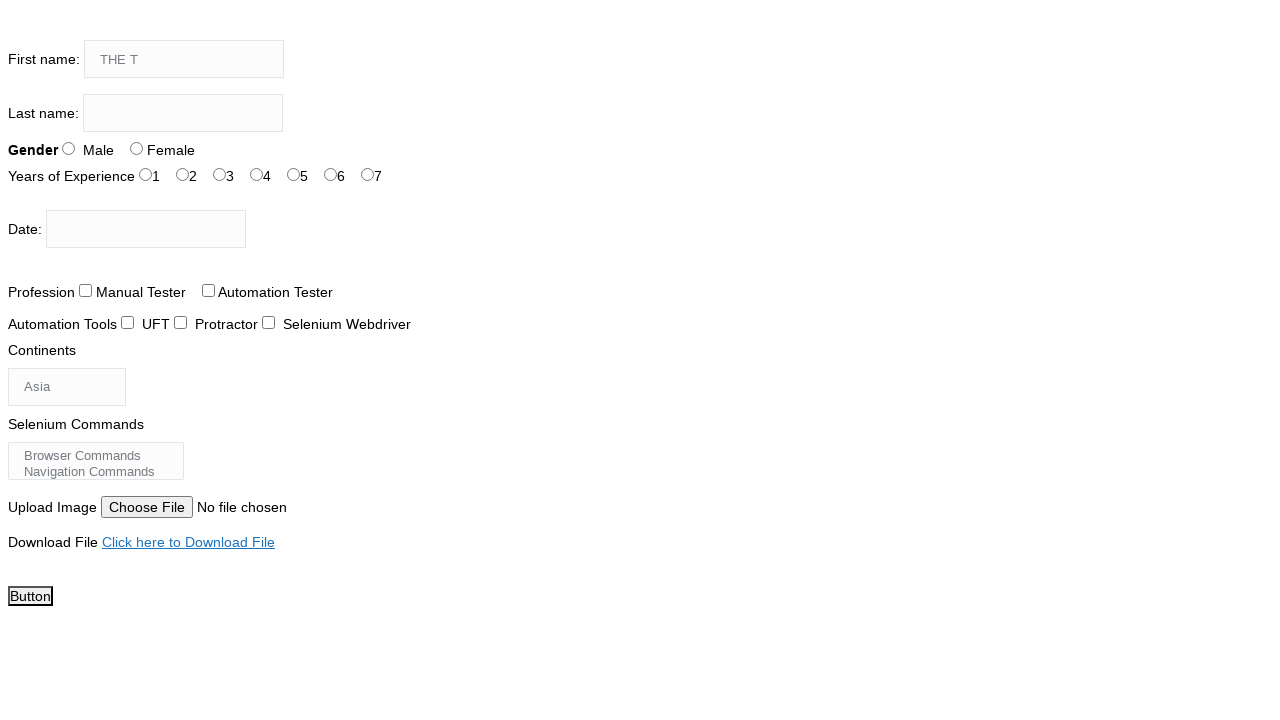

Pressed Shift+E to type 'E' on input[name='firstname']
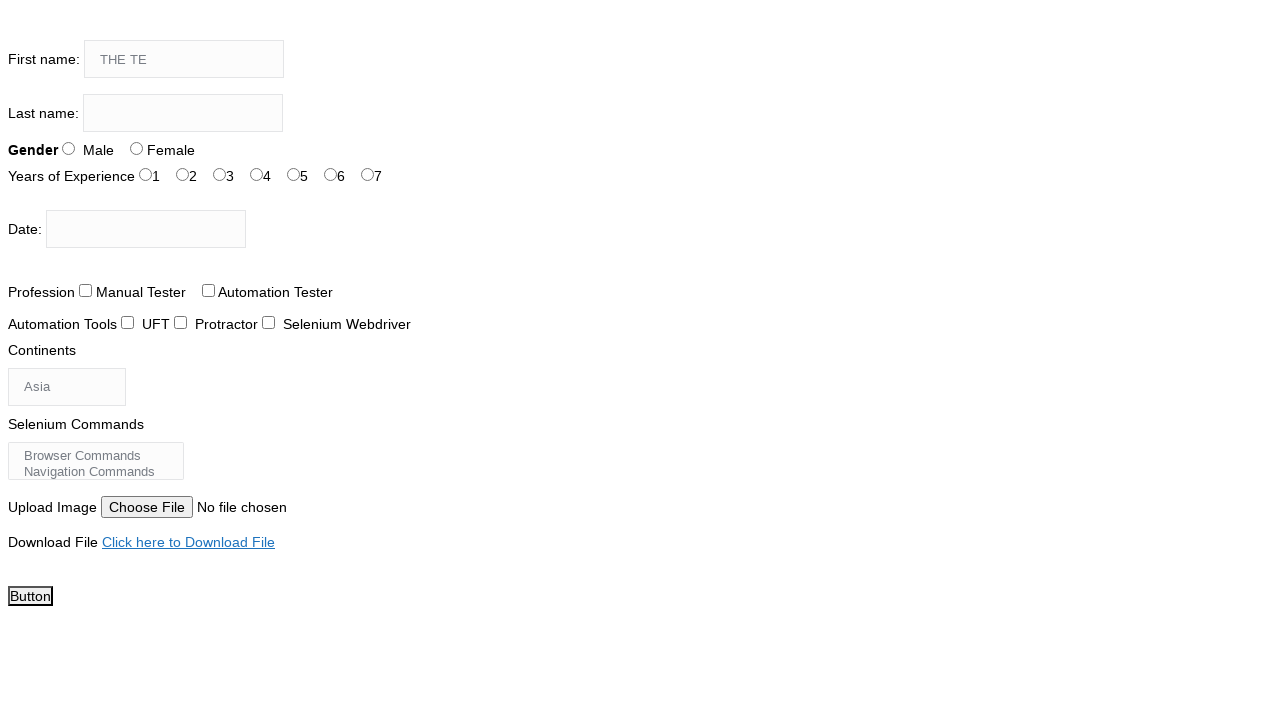

Pressed Shift+S to type 'S' on input[name='firstname']
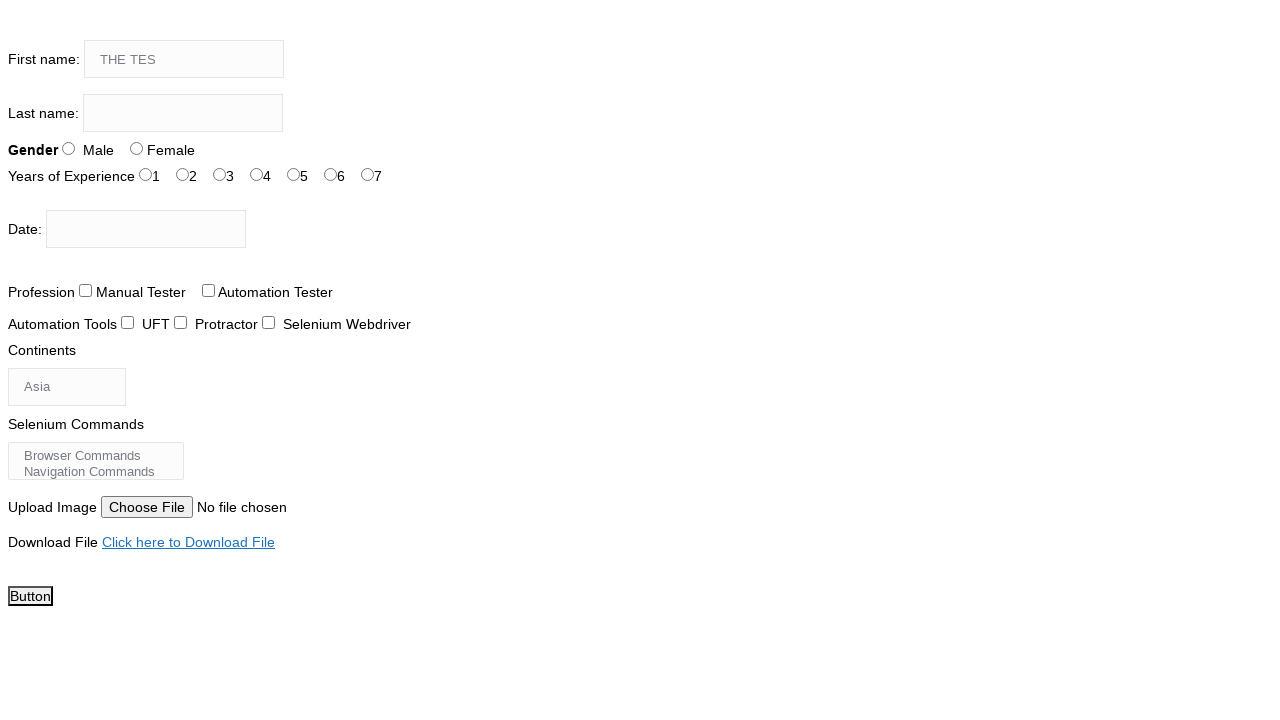

Pressed Shift+T to type 'T' on input[name='firstname']
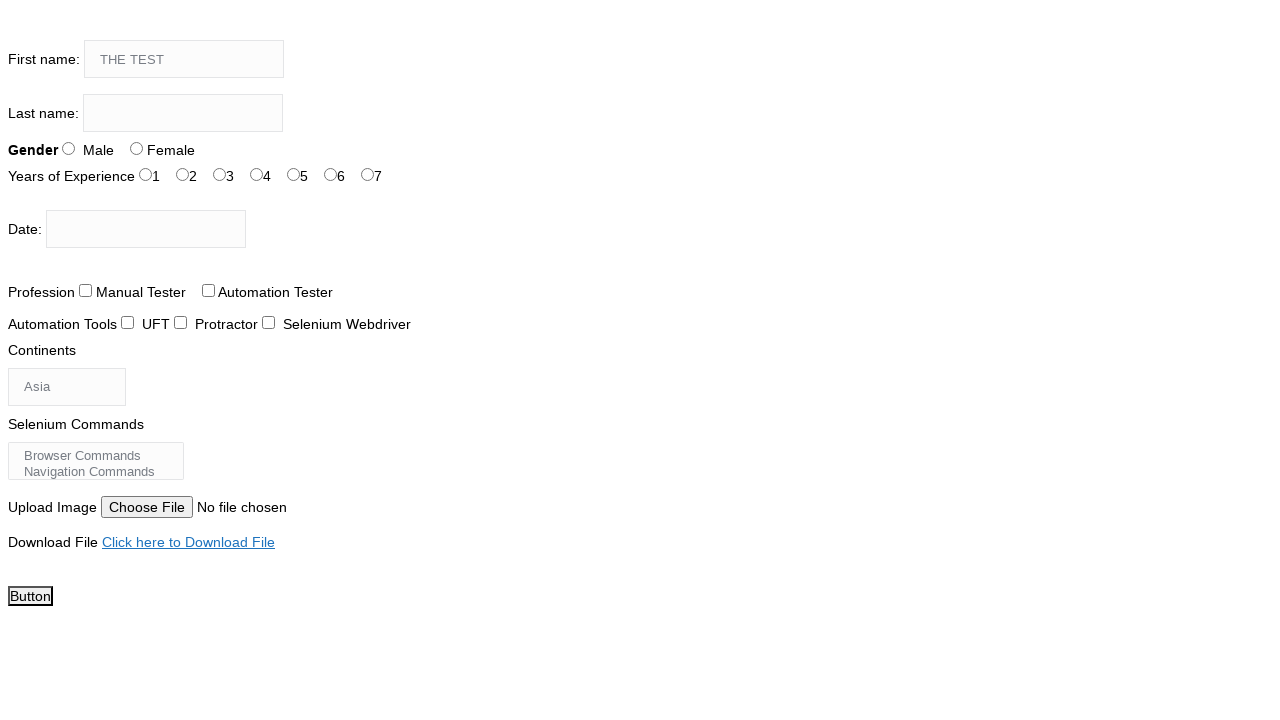

Pressed Shift+I to type 'I' on input[name='firstname']
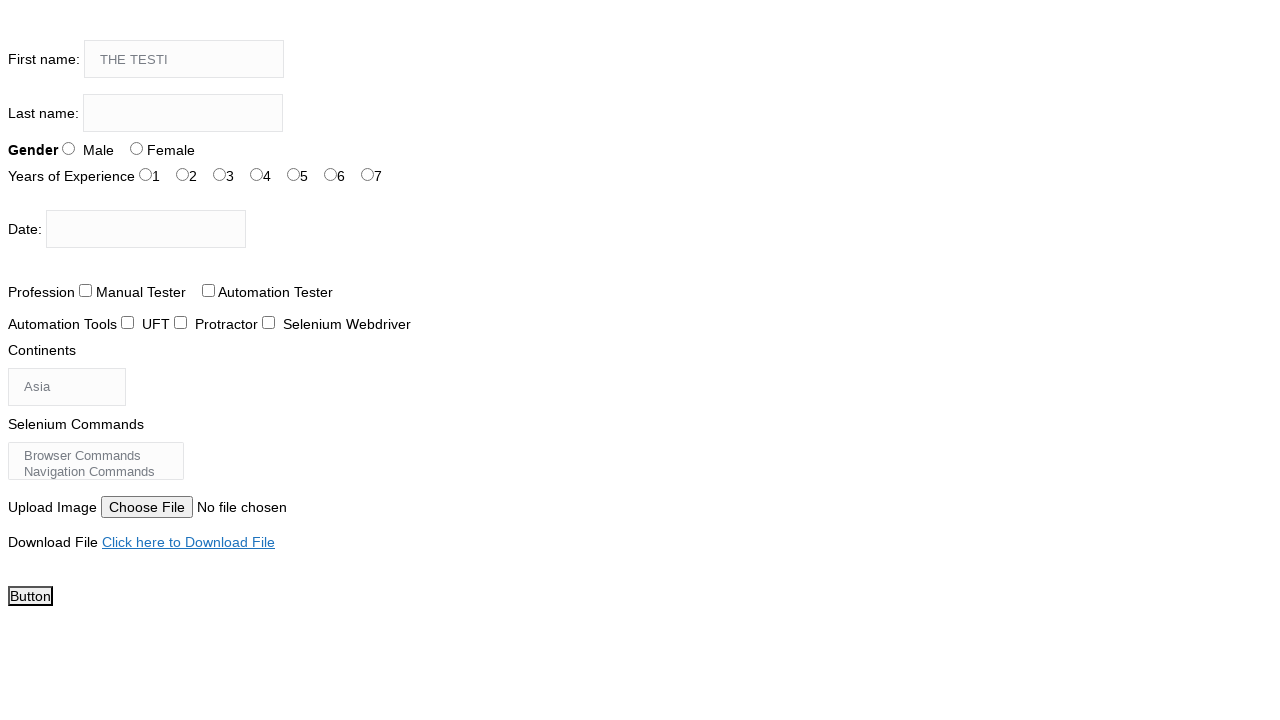

Pressed Shift+N to type 'N' on input[name='firstname']
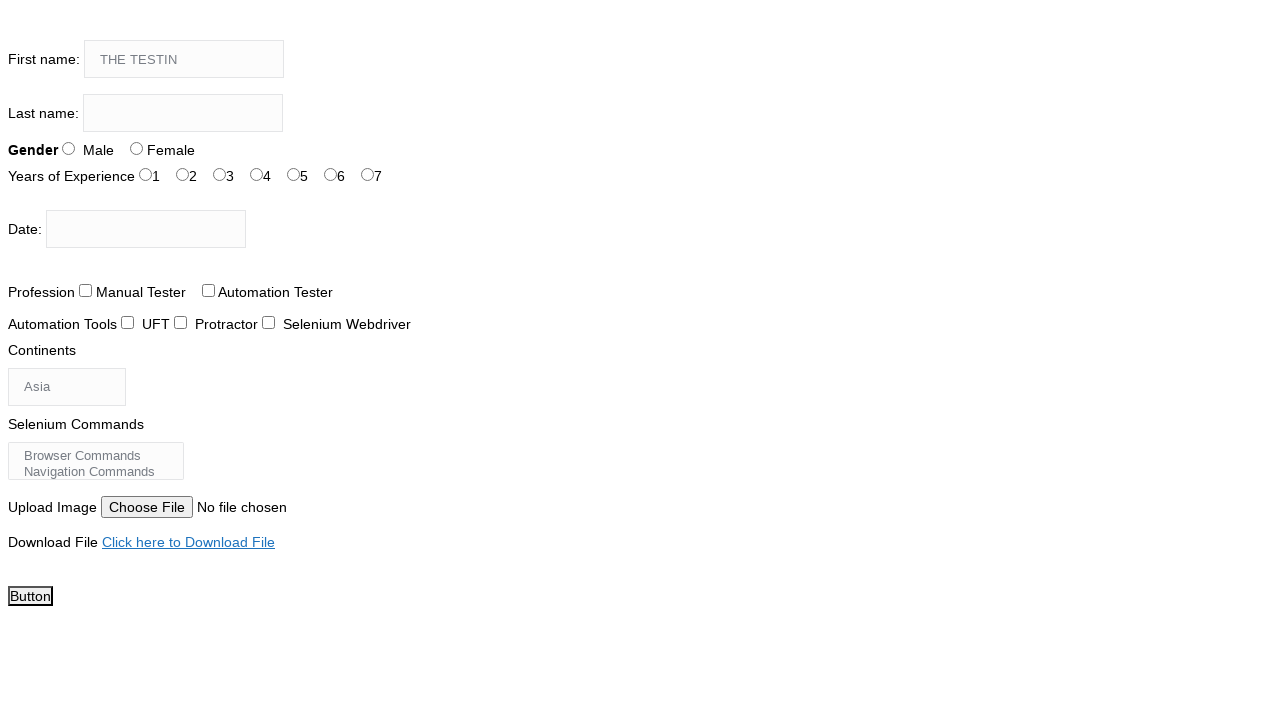

Pressed Shift+G to type 'G' on input[name='firstname']
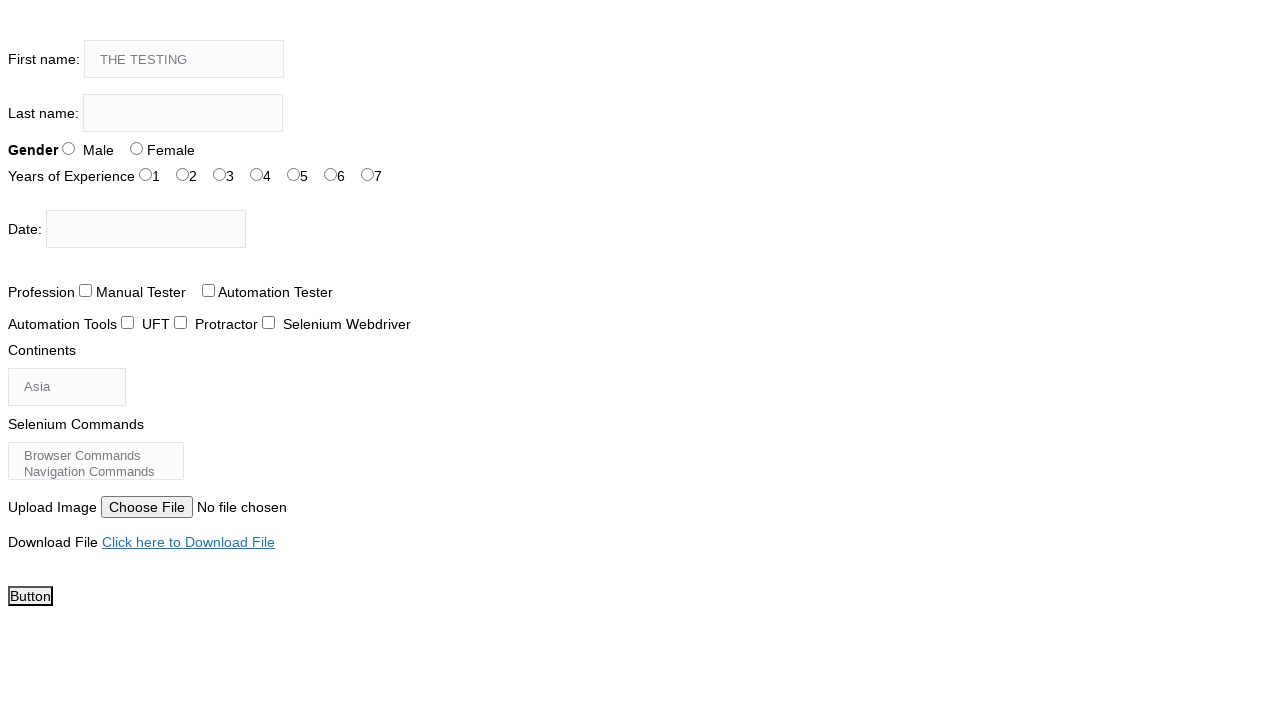

Pressed Shift+Space to type space character on input[name='firstname']
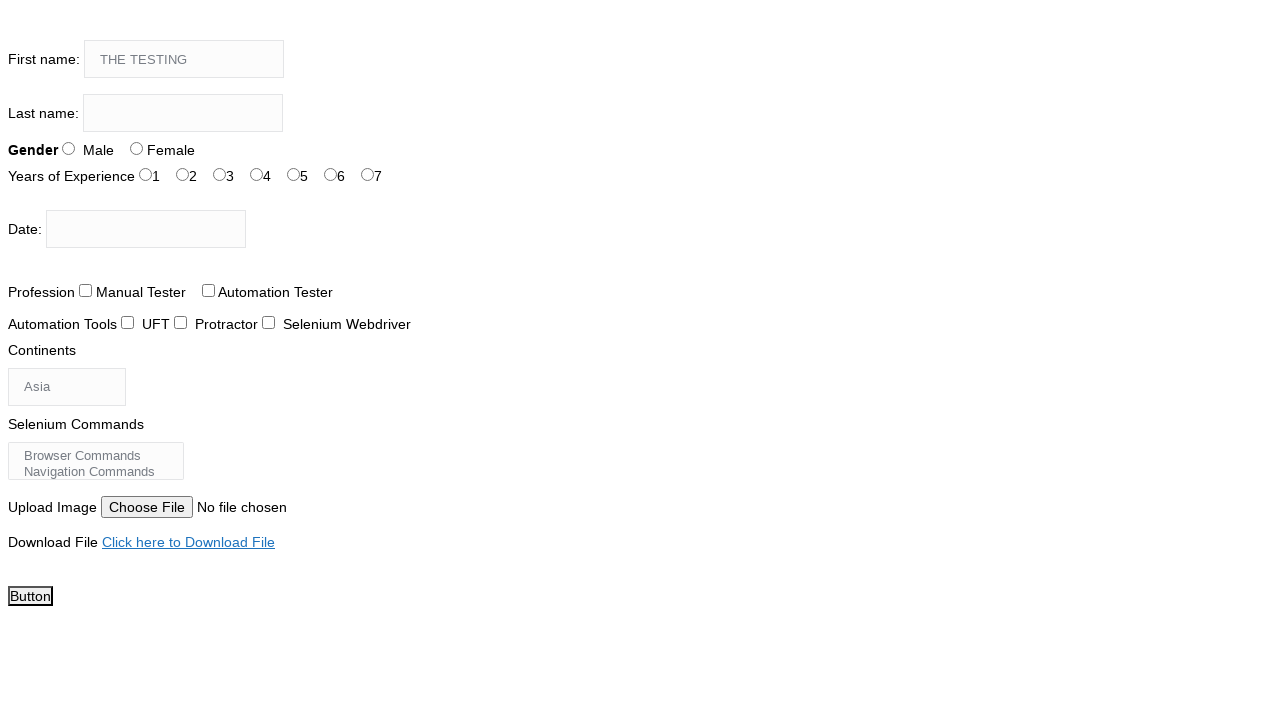

Pressed Shift+A to type 'A' on input[name='firstname']
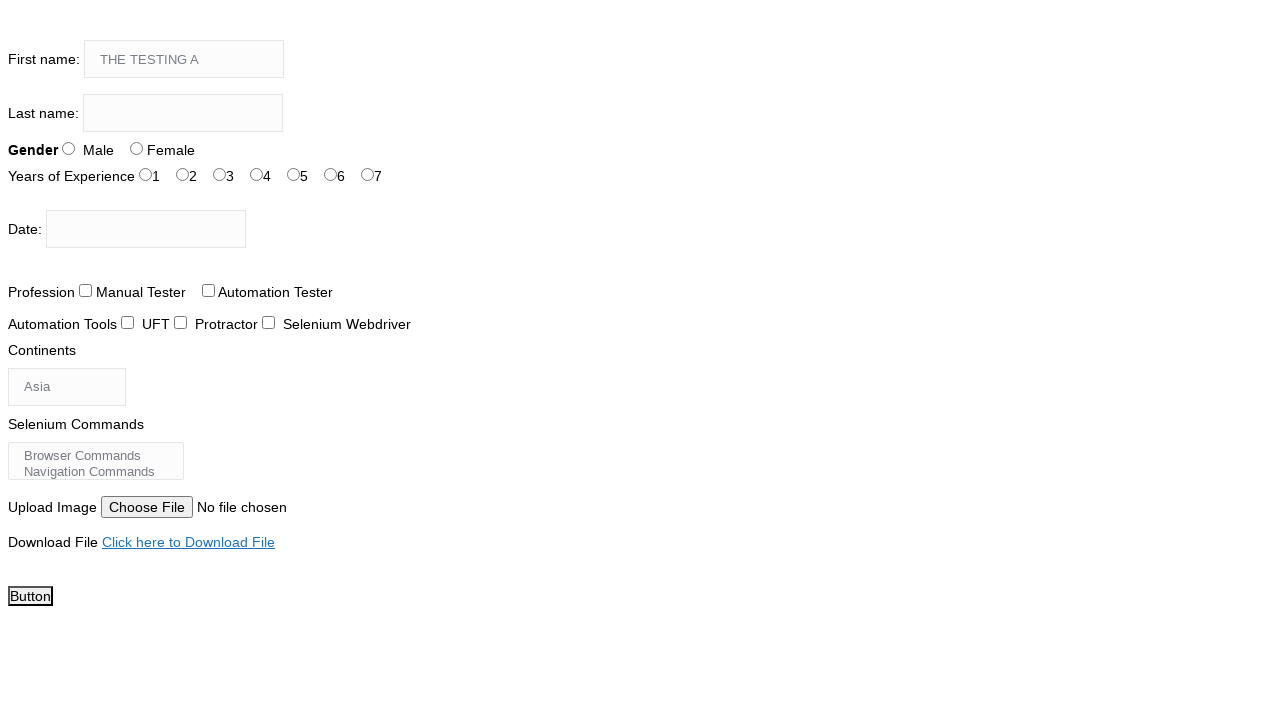

Pressed Shift+C to type 'C' on input[name='firstname']
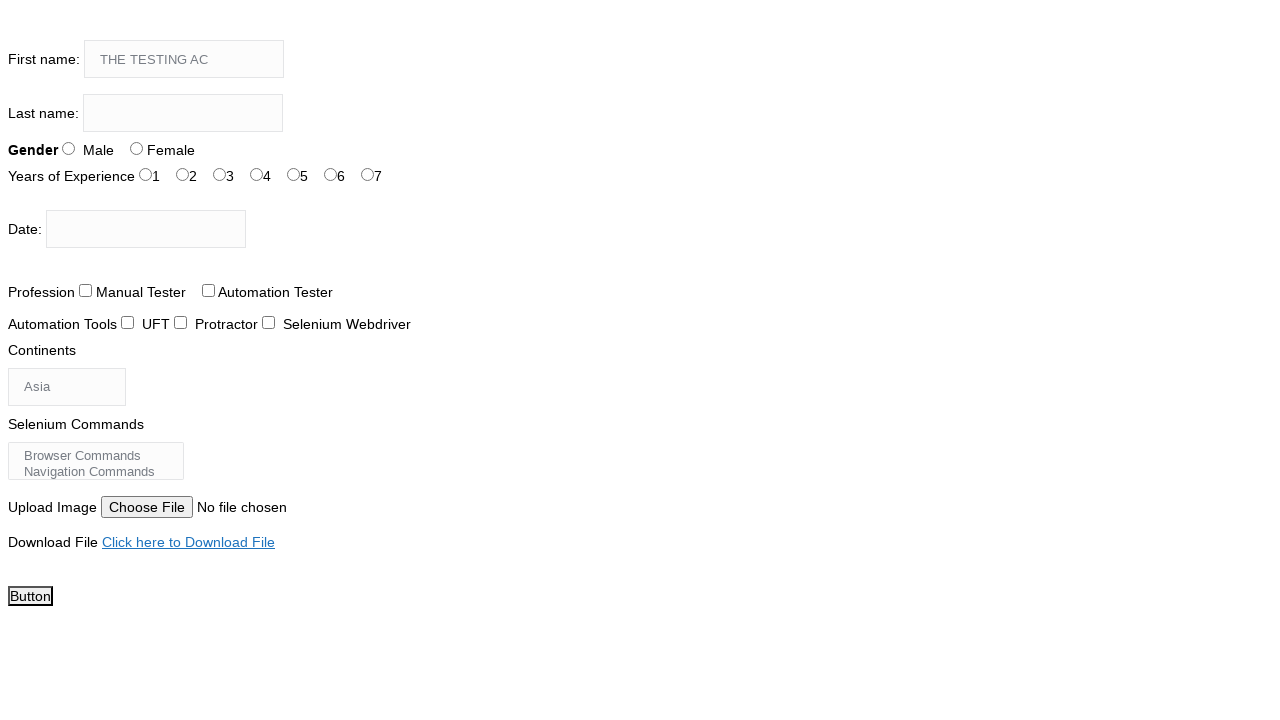

Pressed Shift+A to type 'A' on input[name='firstname']
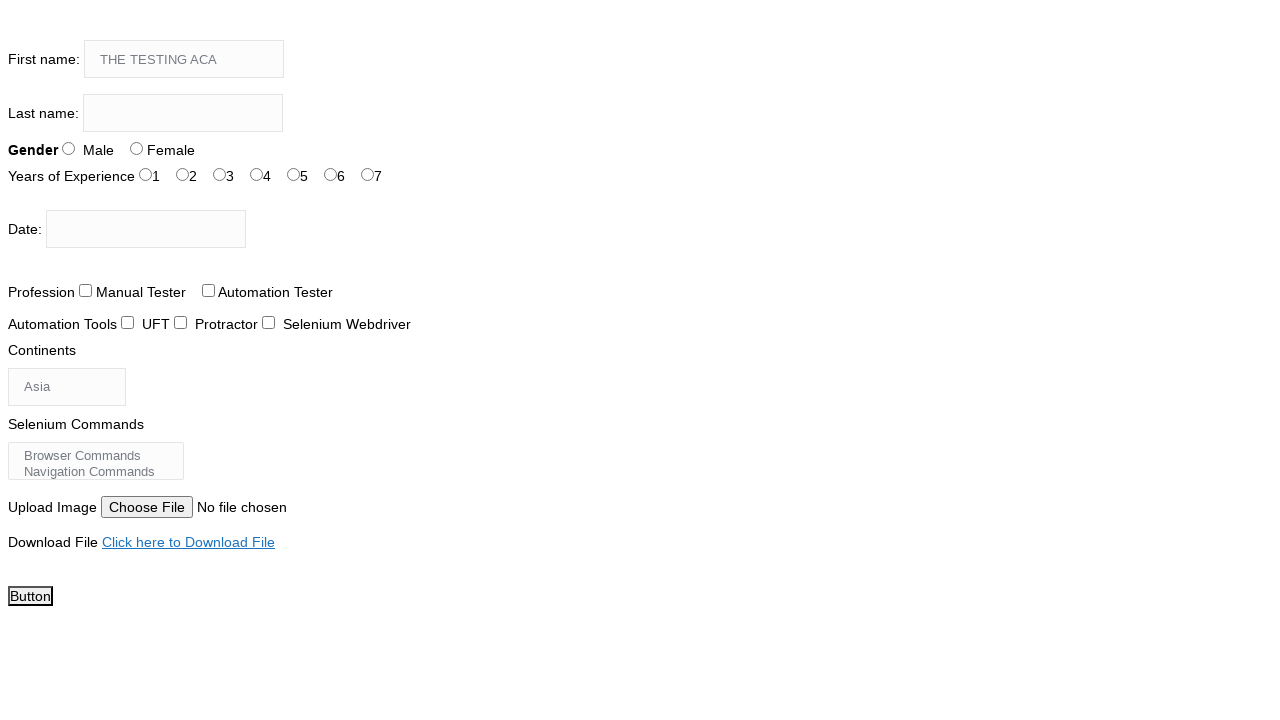

Pressed Shift+D to type 'D' on input[name='firstname']
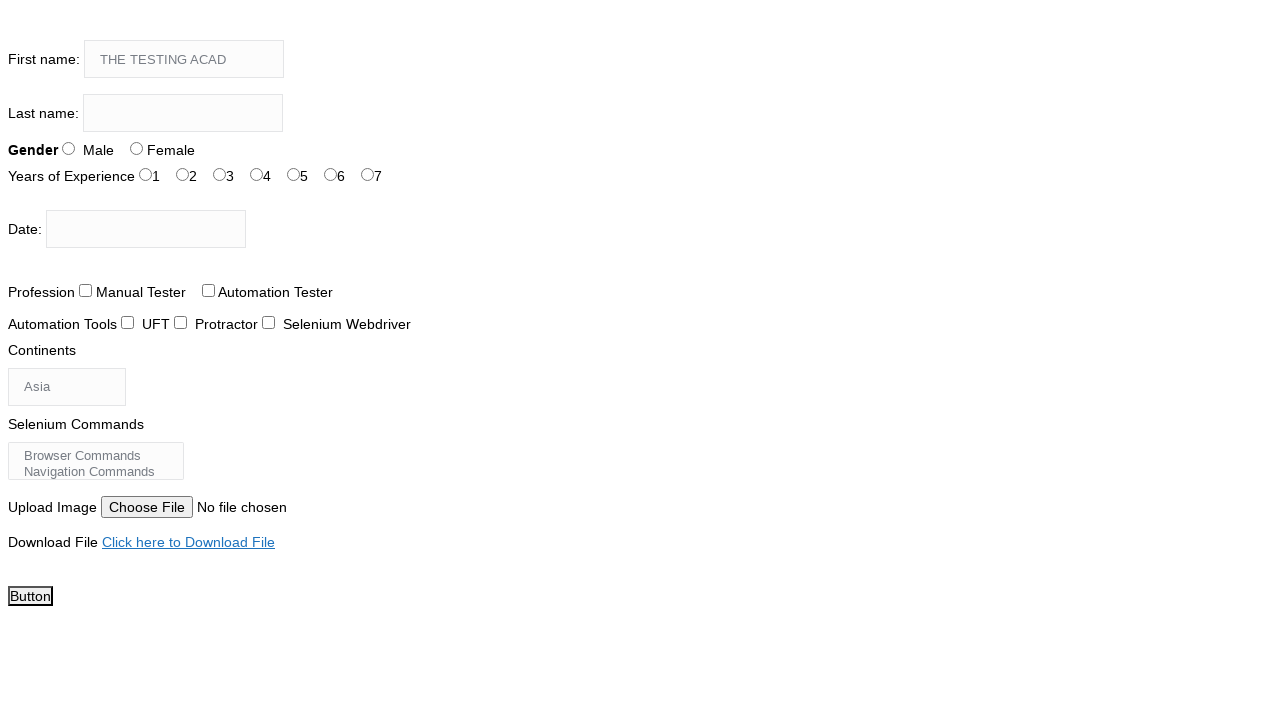

Pressed Shift+E to type 'E' on input[name='firstname']
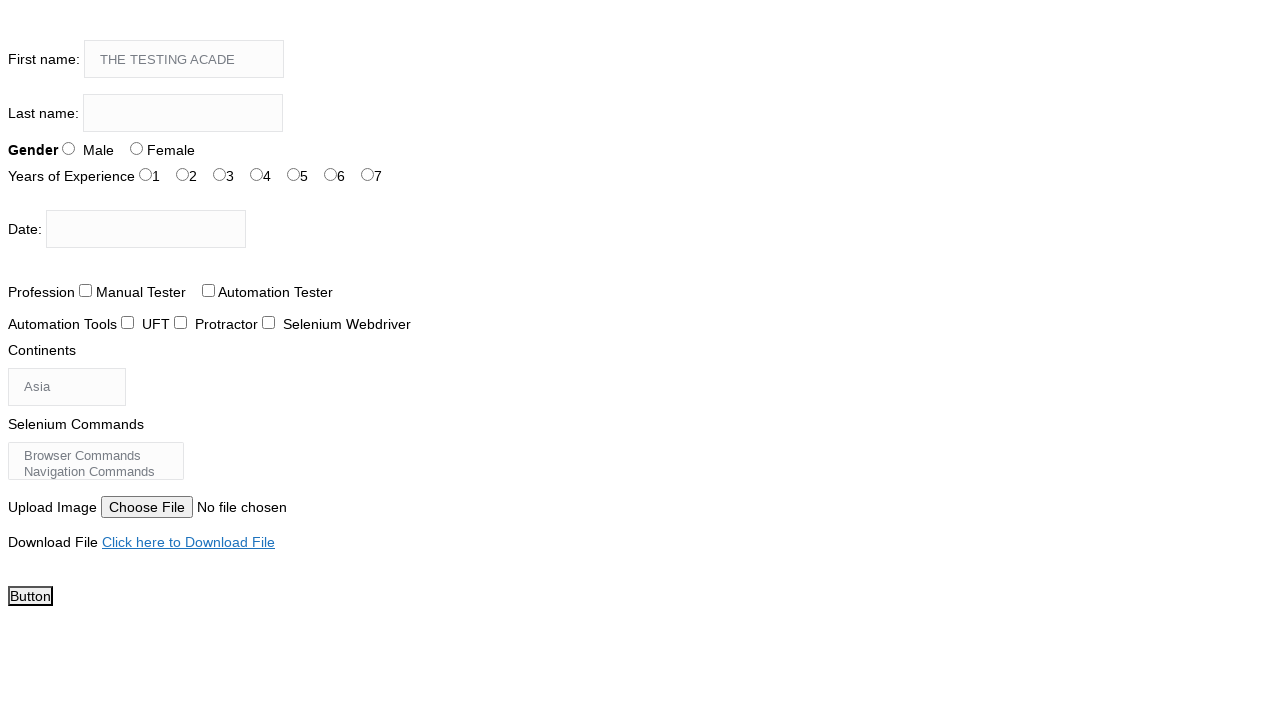

Pressed Shift+M to type 'M' on input[name='firstname']
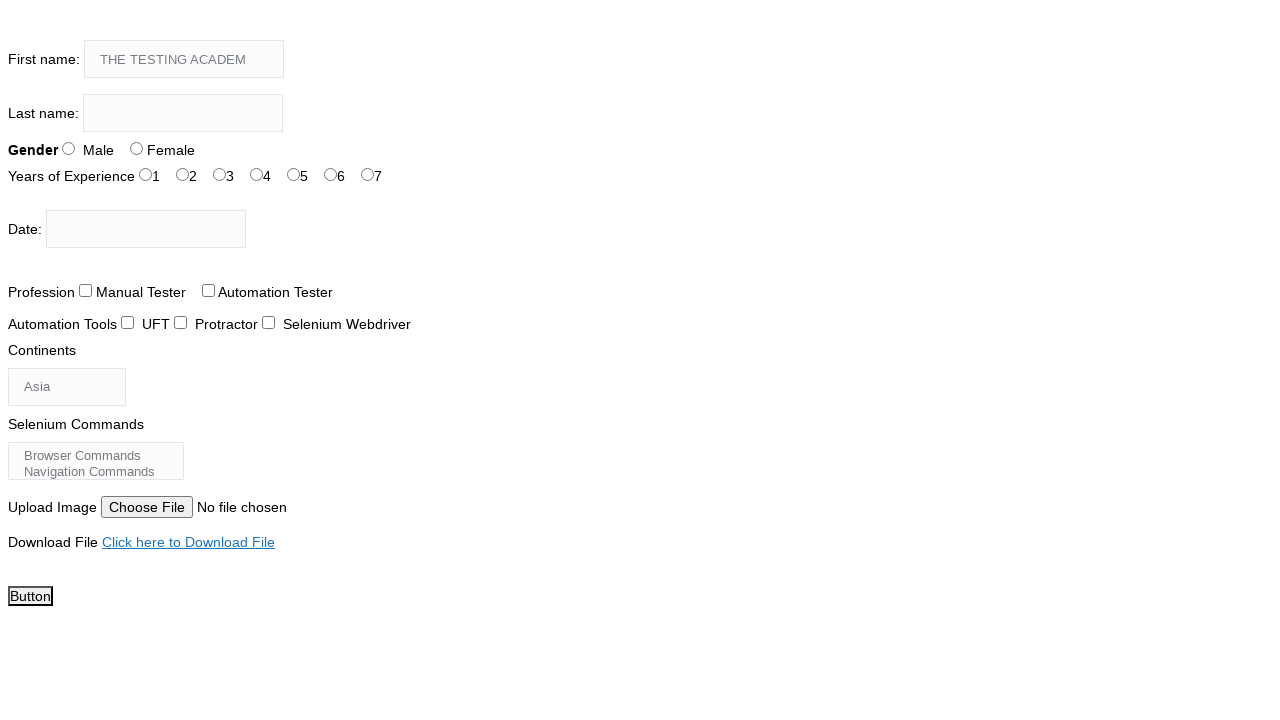

Pressed Shift+Y to type 'Y' - completed typing 'THE TESTING ACADEMY' using SHIFT key modifier on input[name='firstname']
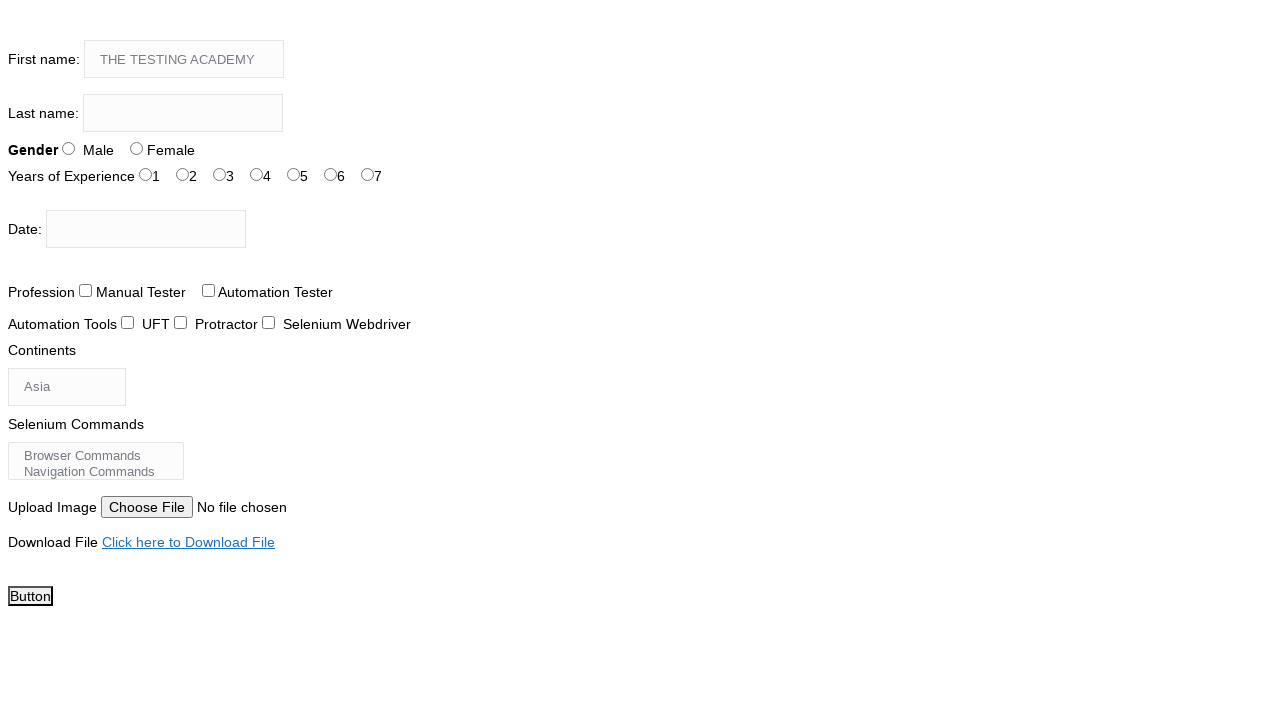

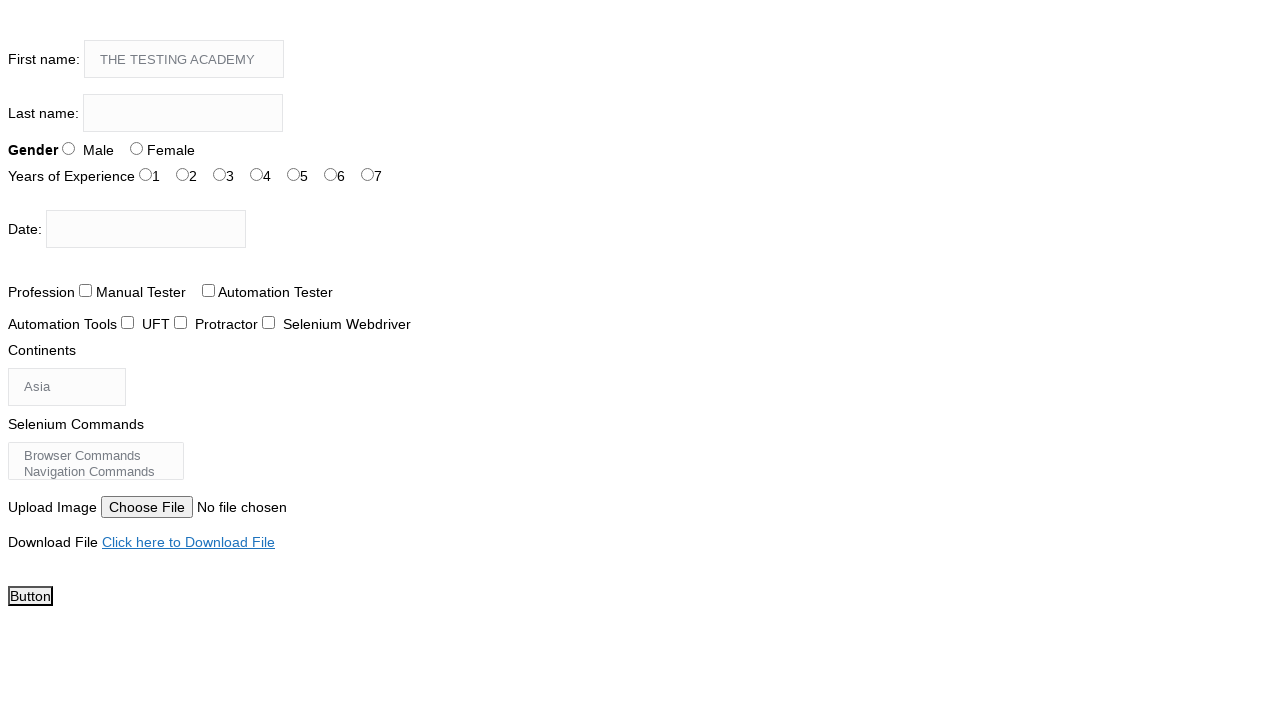